Tests different button click types including double click, right click, and regular click

Starting URL: https://demoqa.com/buttons

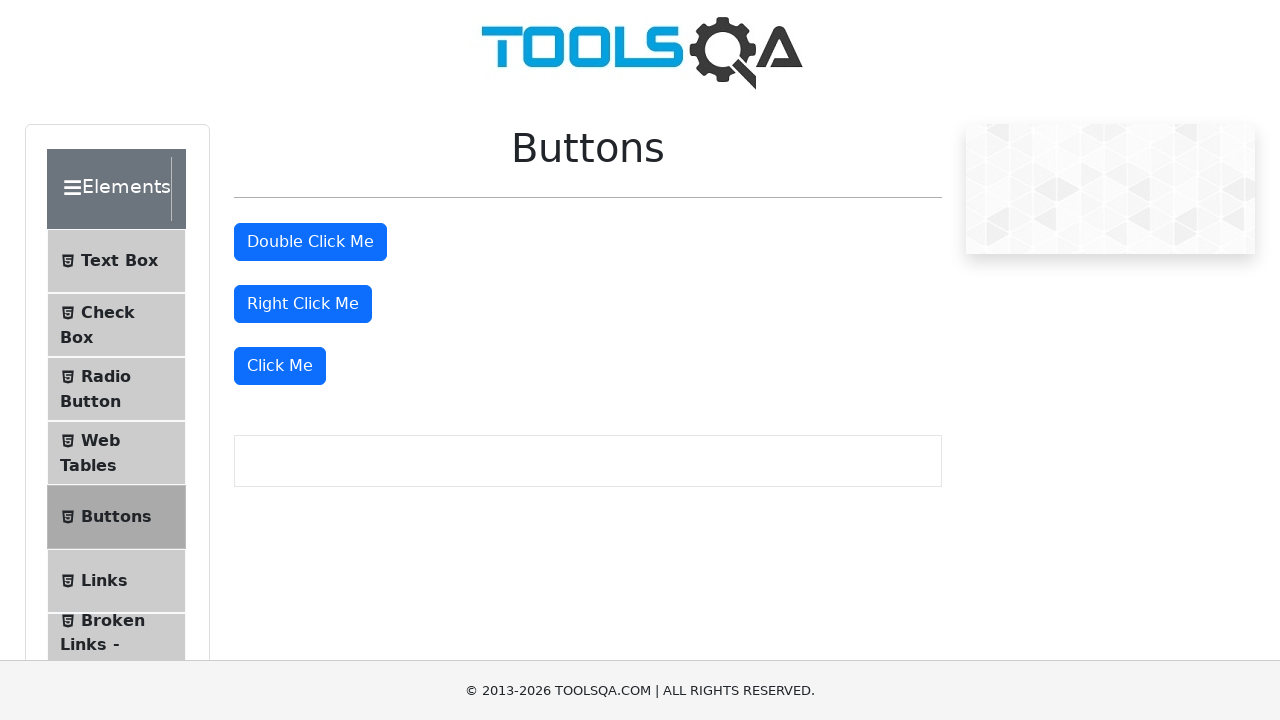

Double clicked the double click button at (310, 242) on #doubleClickBtn
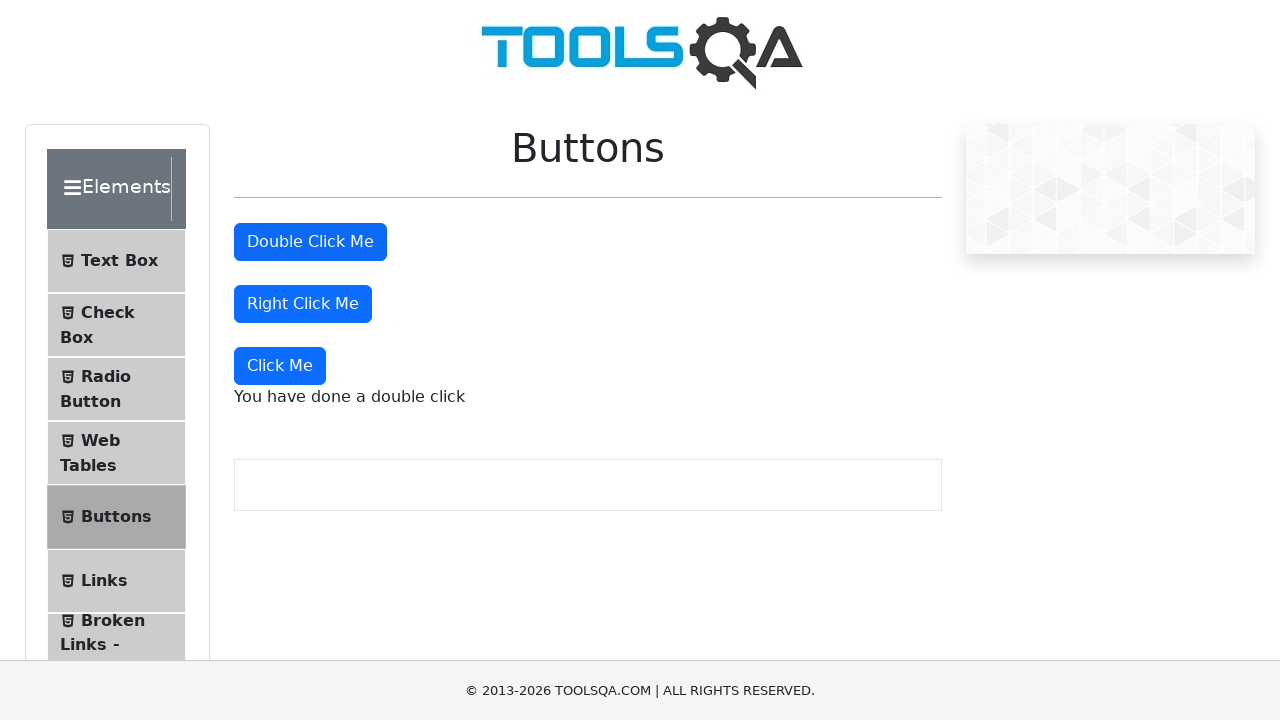

Right clicked the right click button at (303, 304) on #rightClickBtn
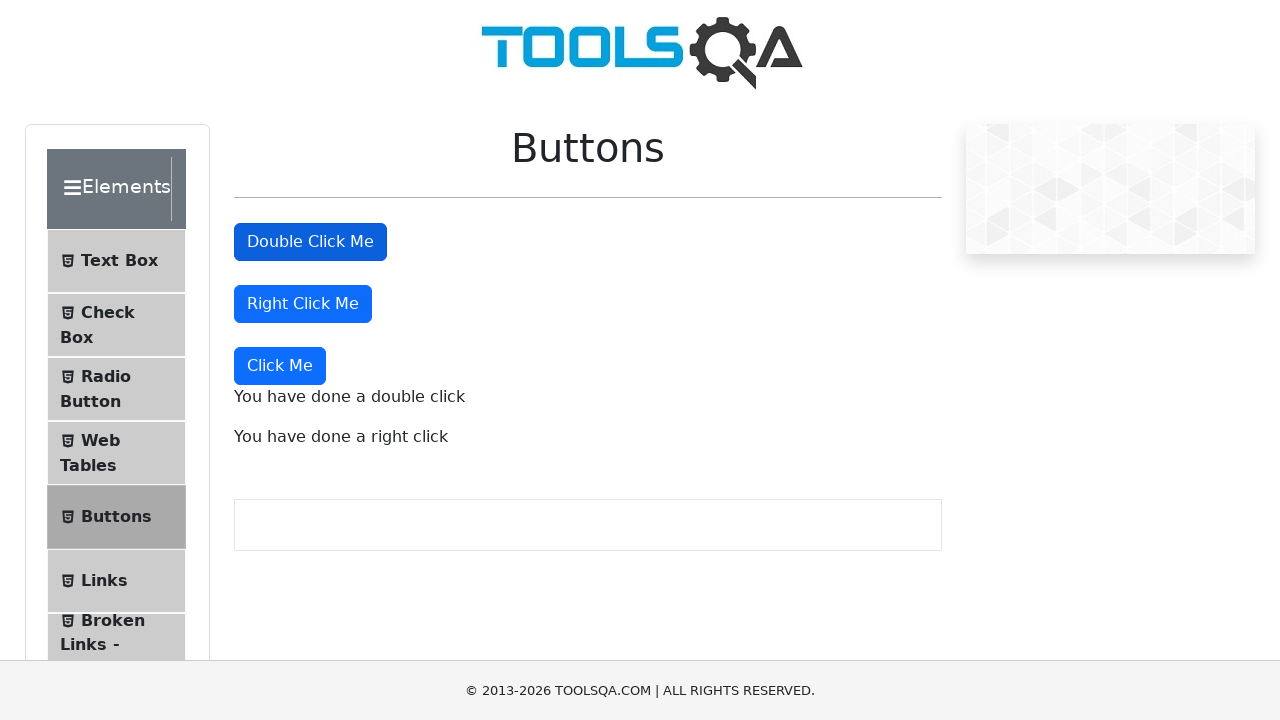

Clicked the dynamic click button at (310, 242) on text=Click Me
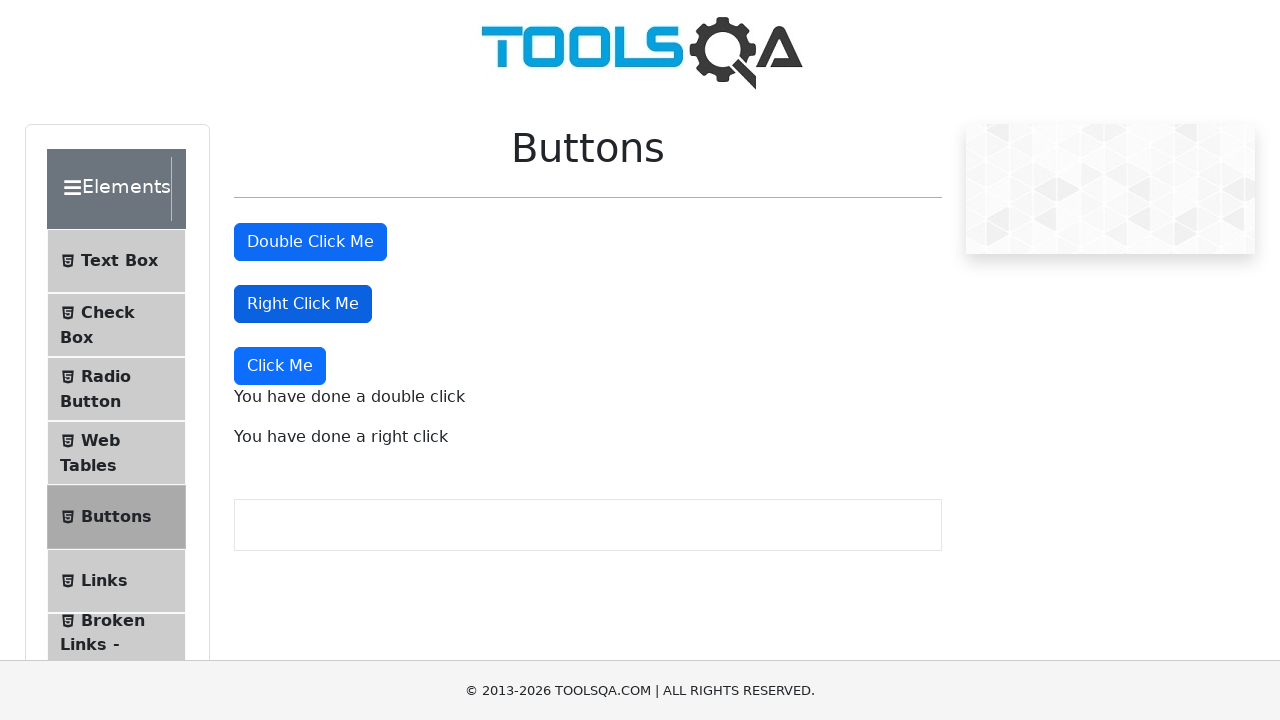

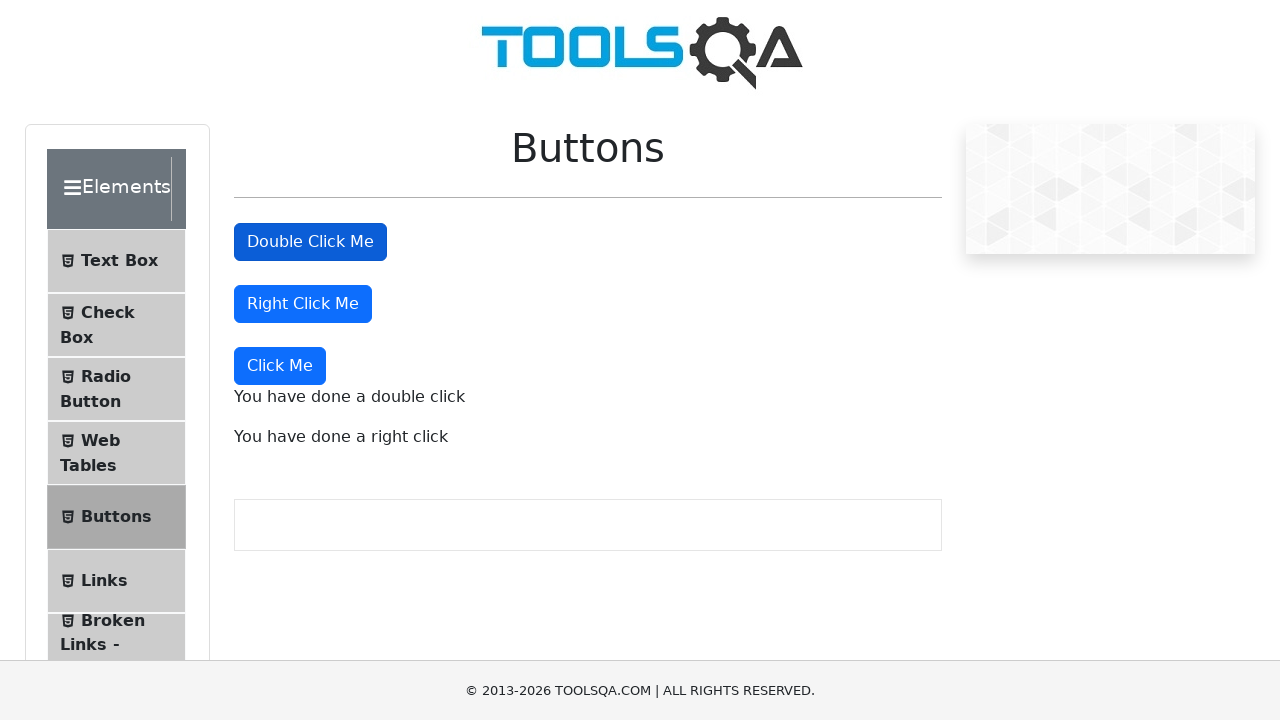